Tests the increment button for input B on a simple calculator, verifying the value changes to 1

Starting URL: https://www.globalsqa.com/angularJs-protractor/SimpleCalculator/

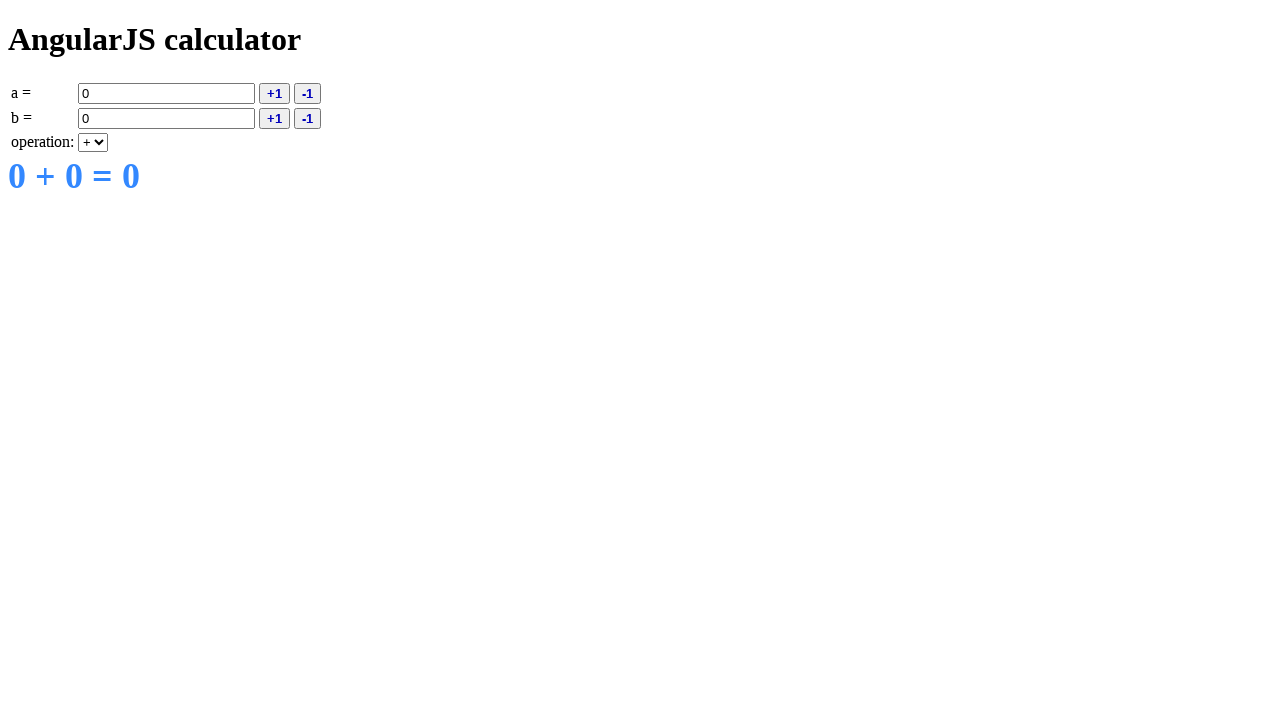

Clicked increment button for input B at (274, 118) on button[ng-click='incb()']
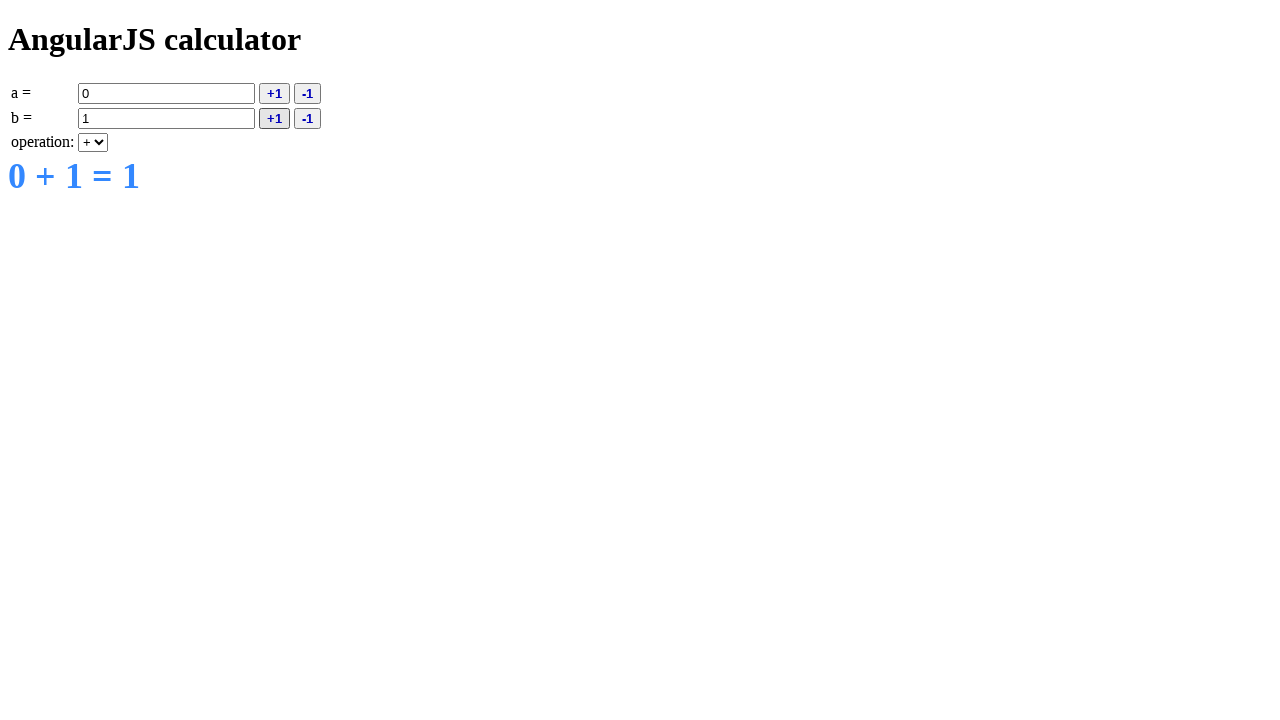

Verified input B value changed to 1
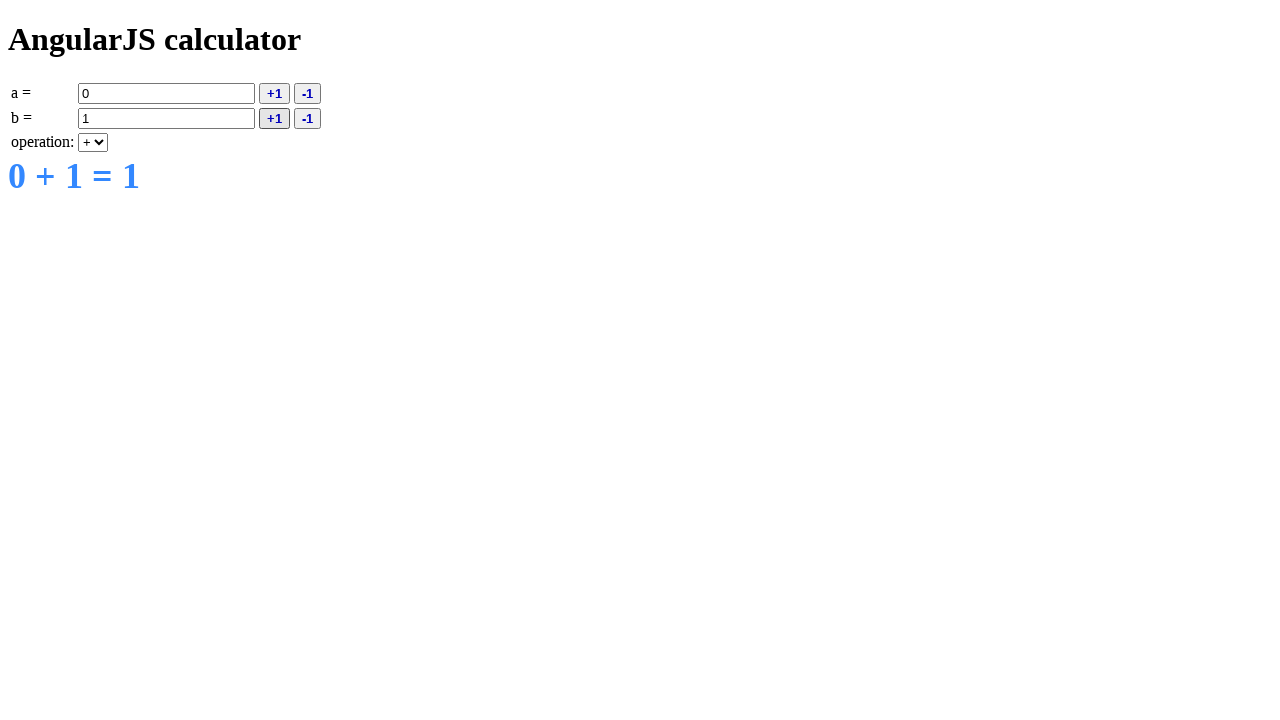

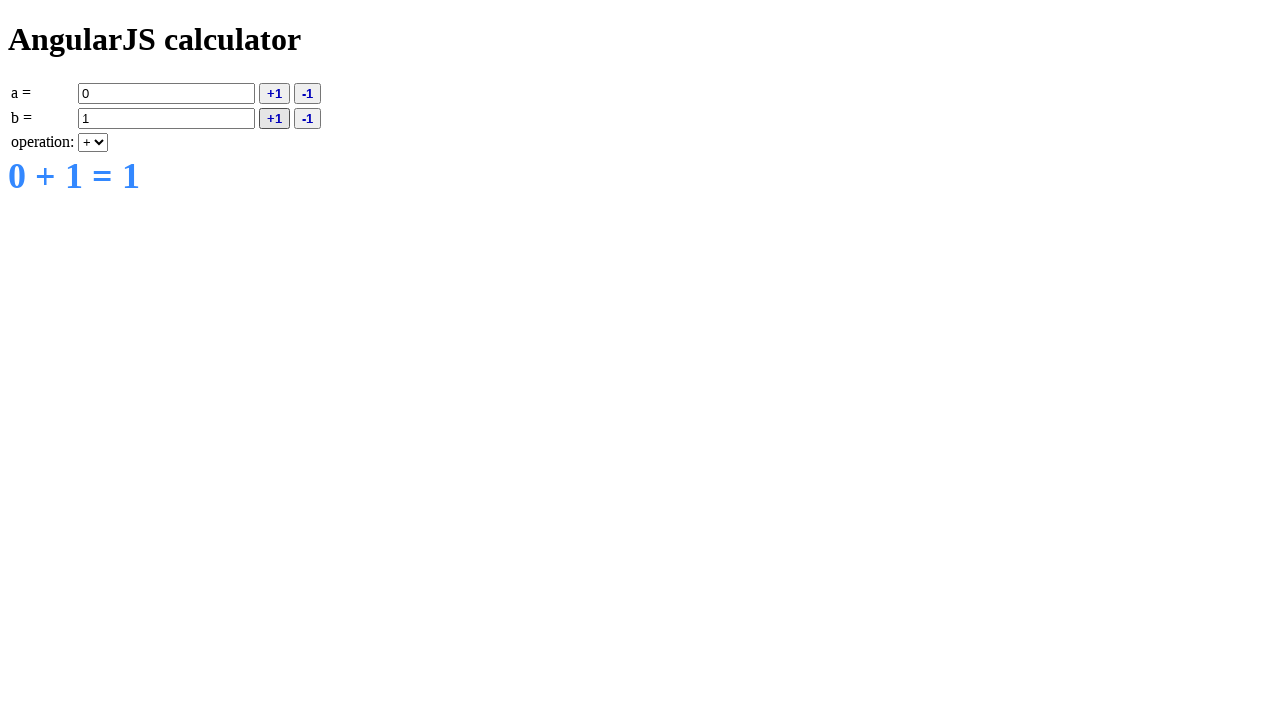